Tests JavaScript alert handling by hovering over a menu element, clicking a button to trigger an alert, accepting the alert, and then clicking the button again to accept another alert.

Starting URL: http://demo.automationtesting.in/Alerts.html

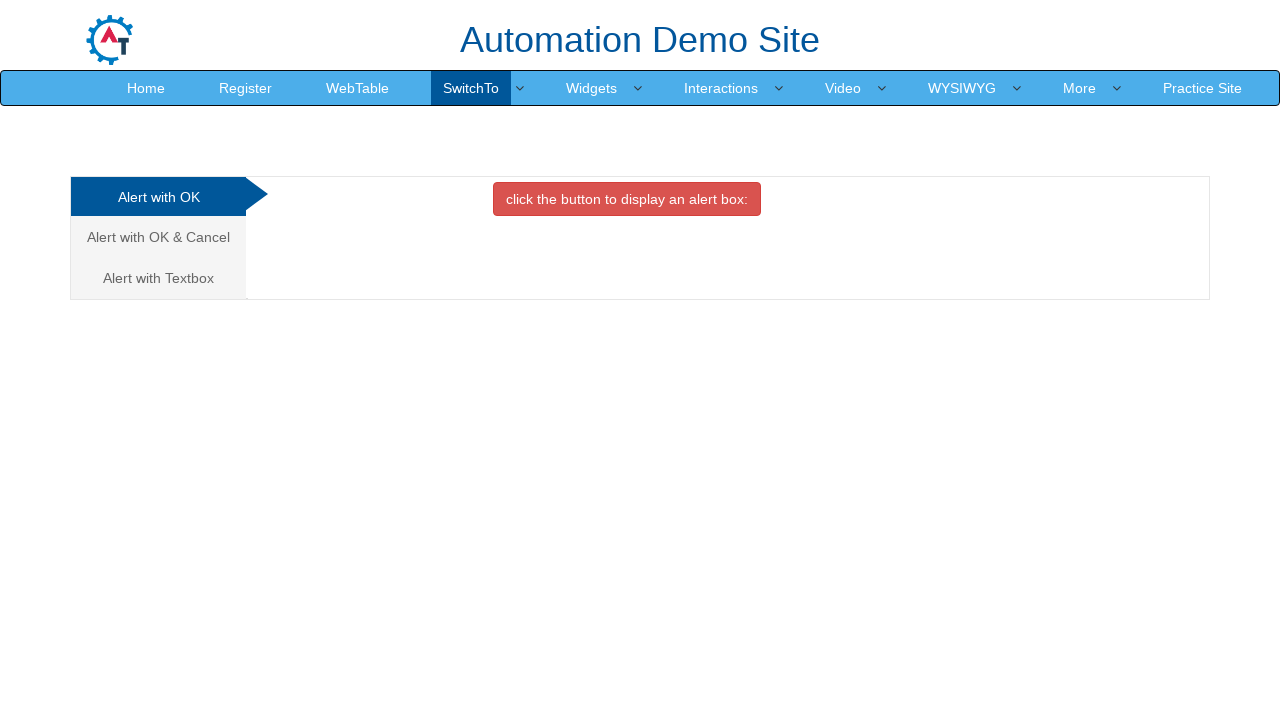

Hovered over 'SwitchTo' menu element at (471, 88) on xpath=//a[text()='SwitchTo']
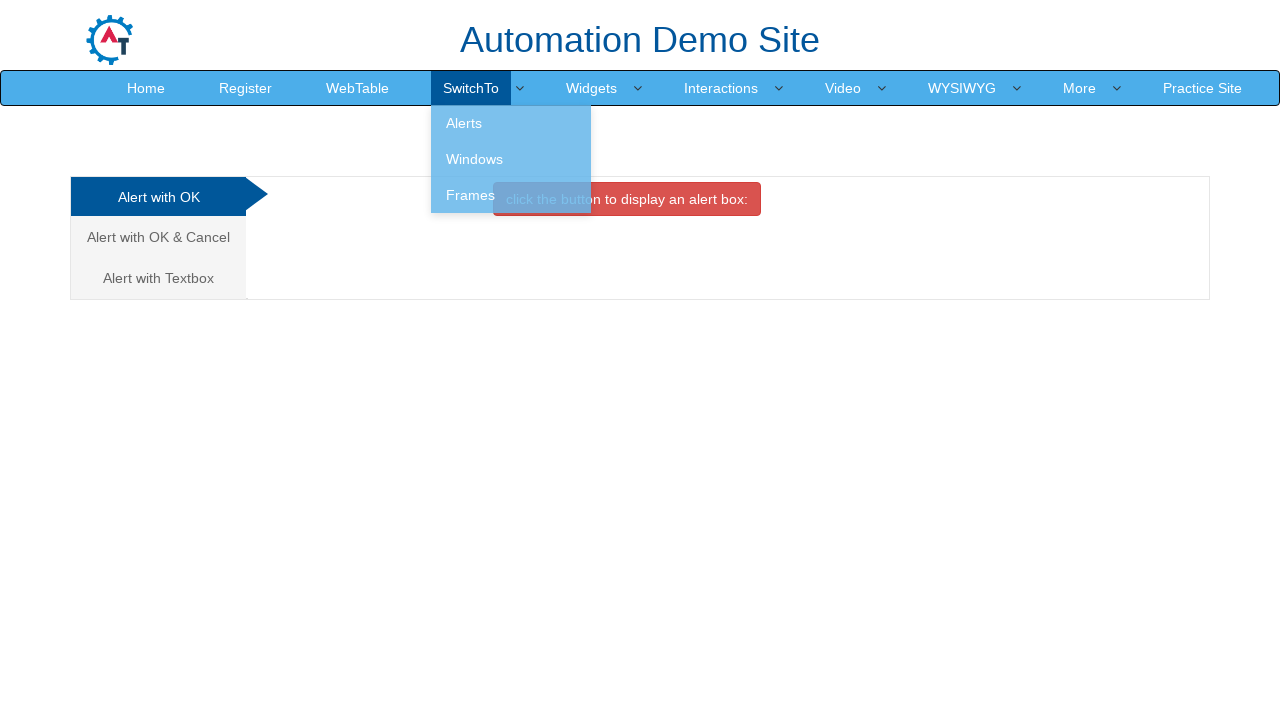

Waited 1 second for dropdown menu to appear
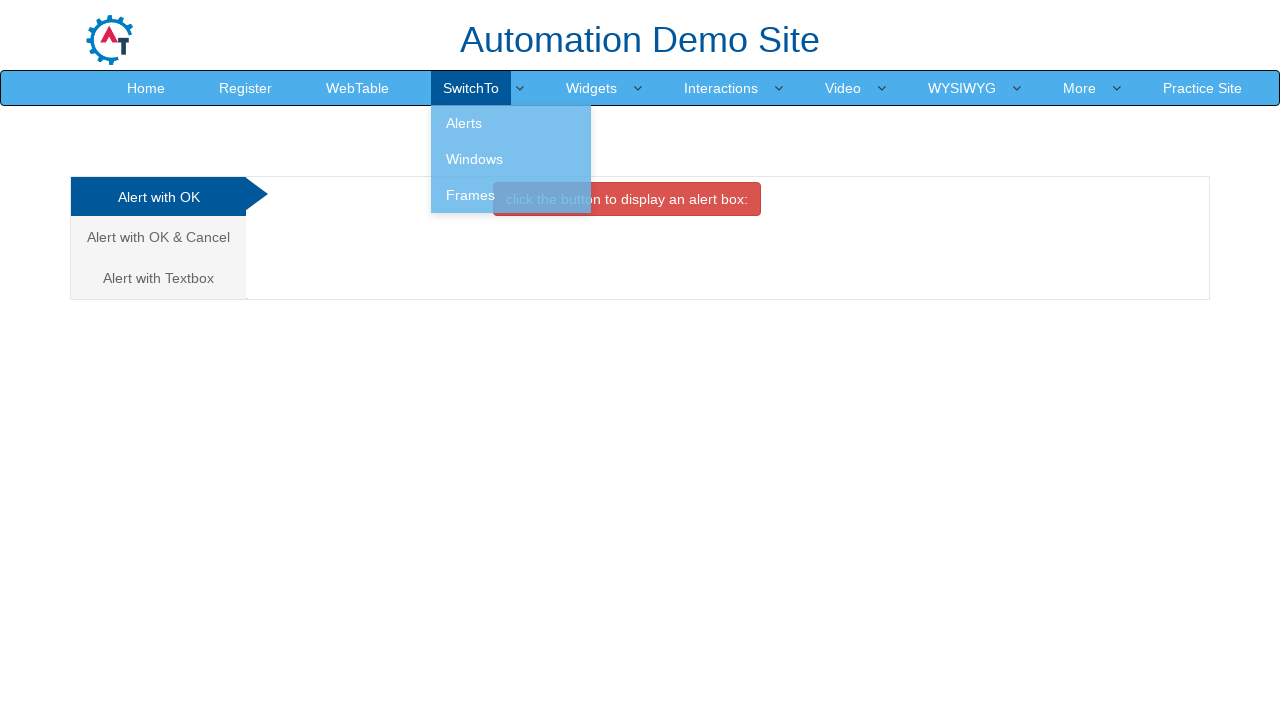

Clicked danger button to trigger first alert at (627, 199) on xpath=//button[@class='btn btn-danger']
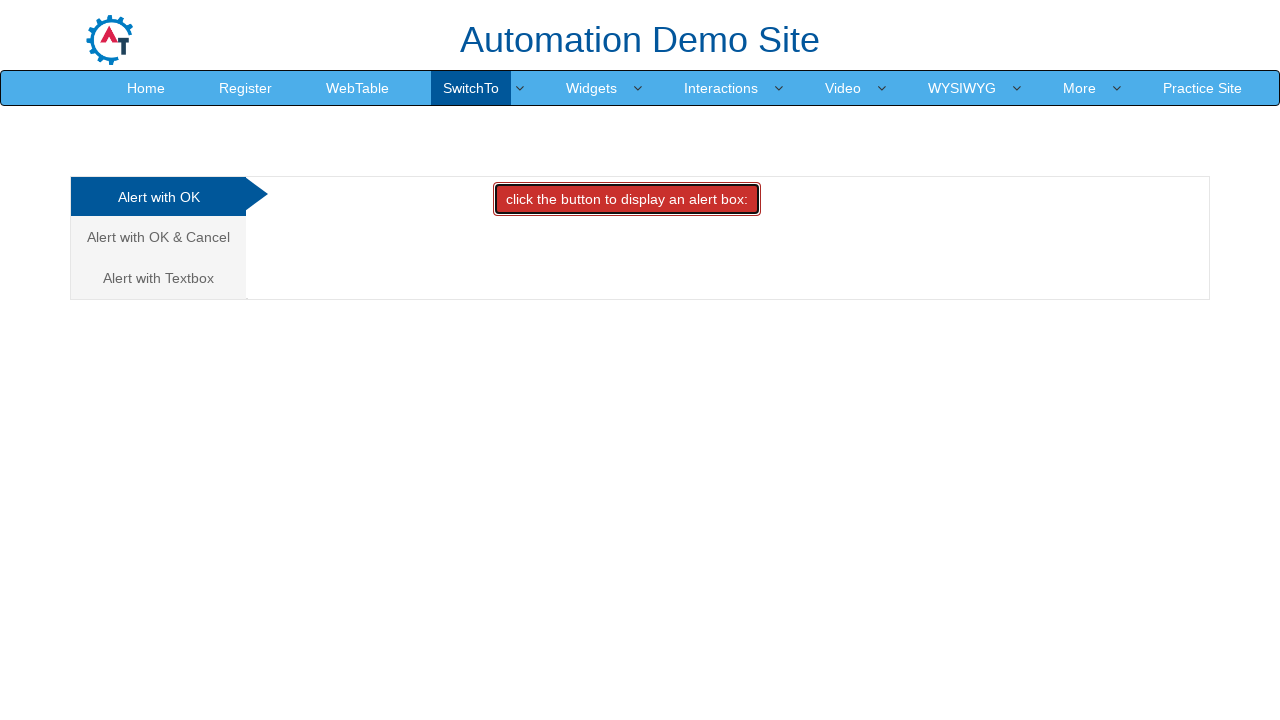

Set up dialog handler to automatically accept alerts
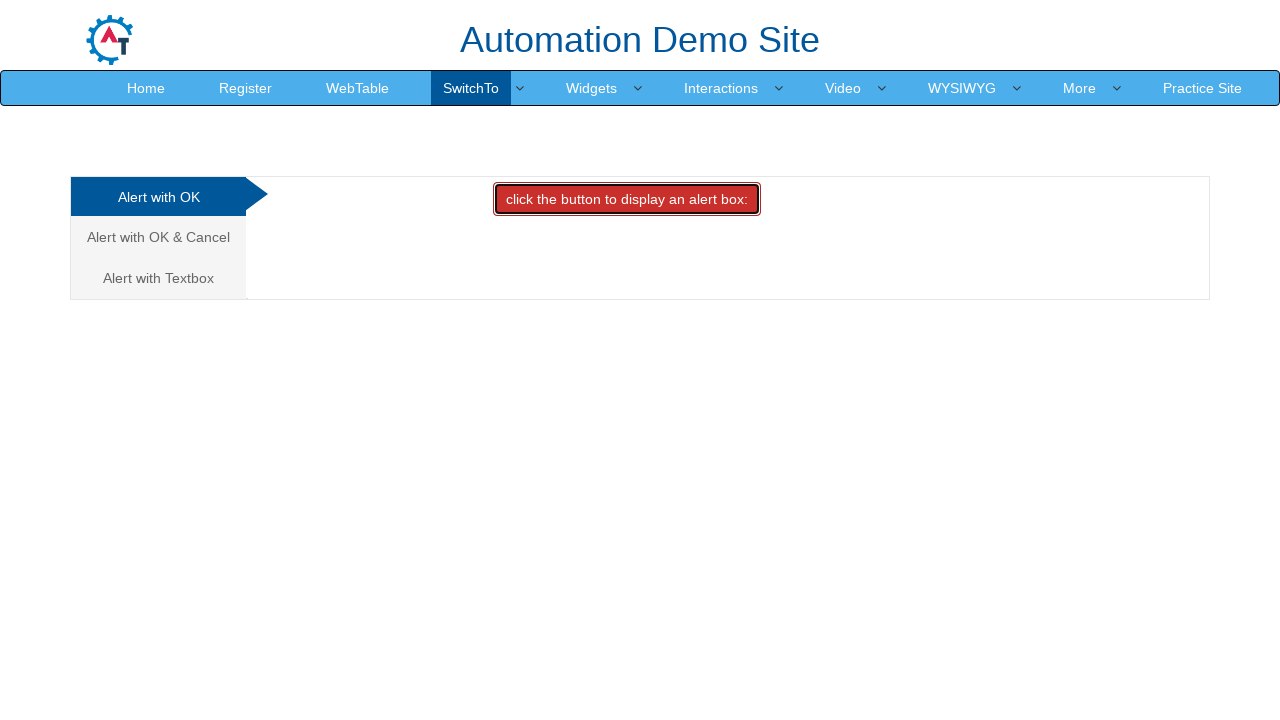

Waited for first alert to be processed and accepted
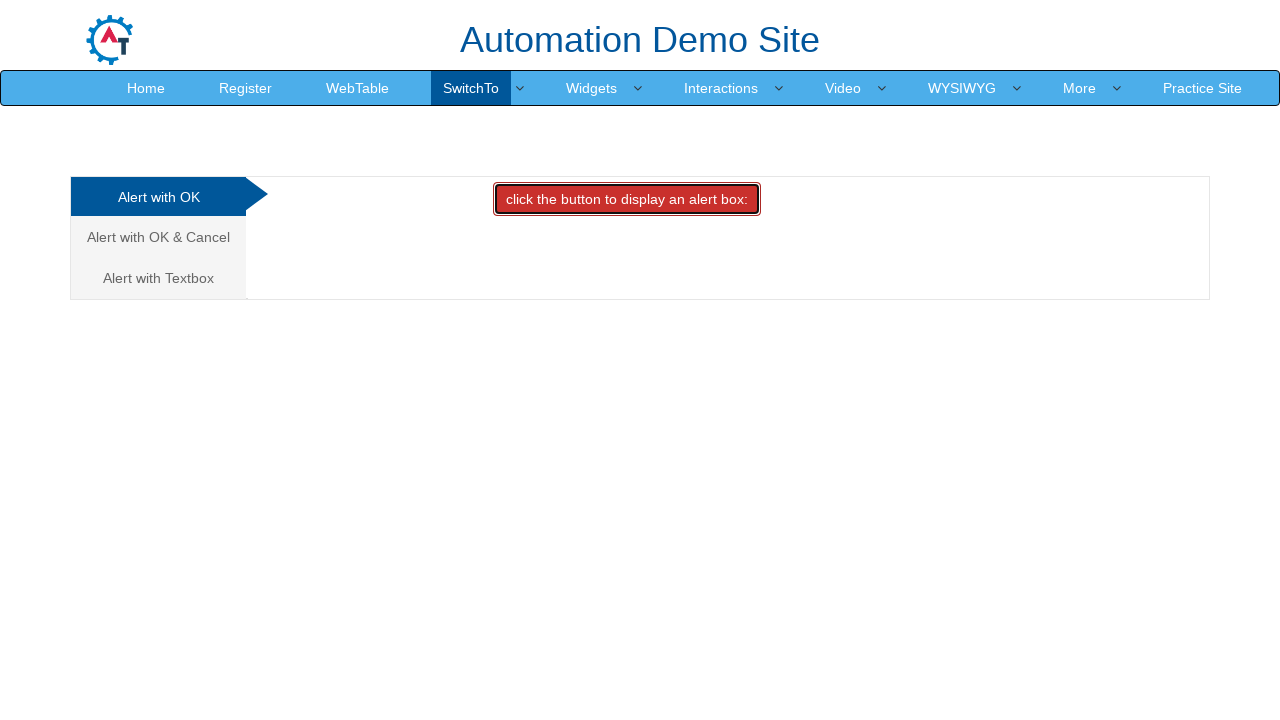

Clicked danger button again to trigger second alert at (627, 199) on xpath=//button[@class='btn btn-danger']
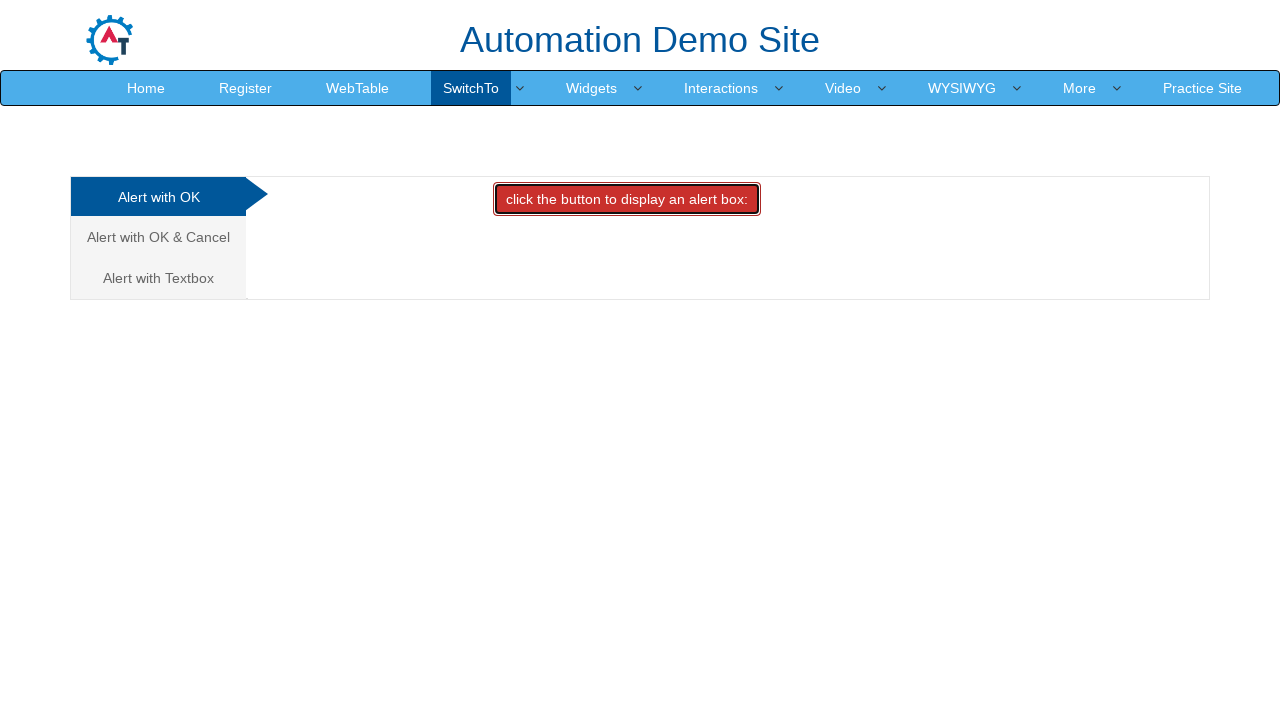

Waited for second alert to be processed and accepted
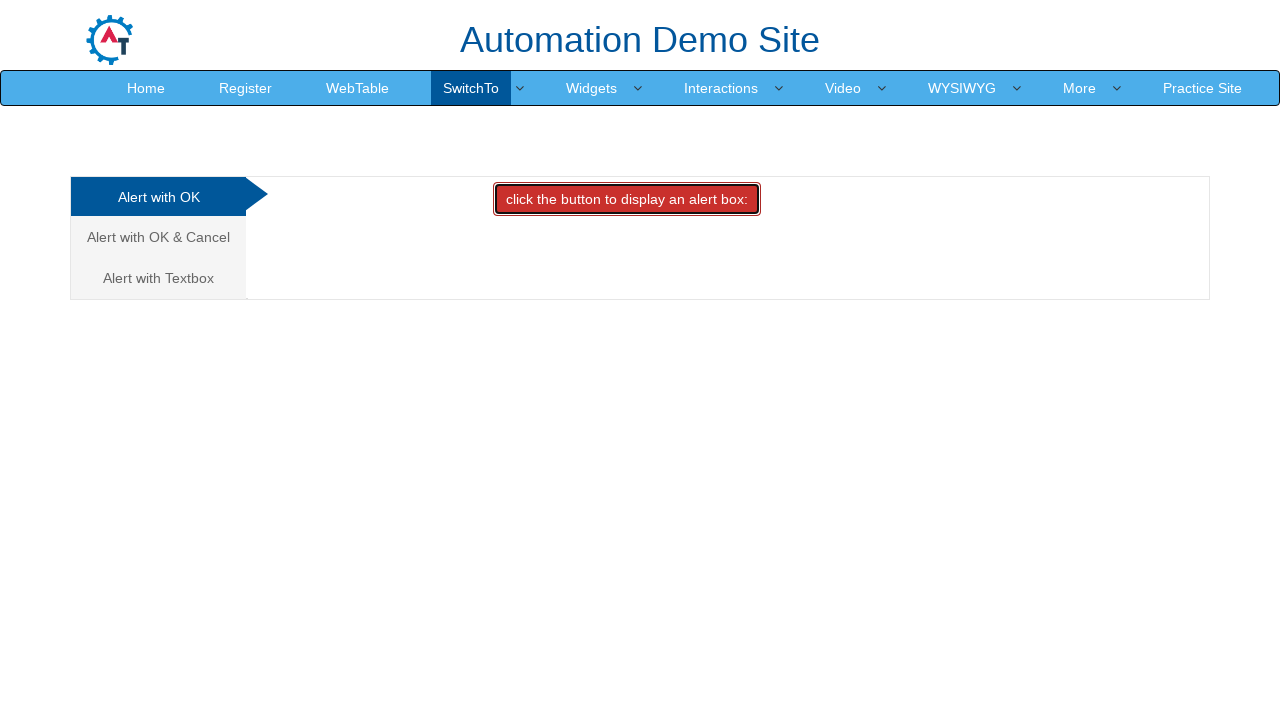

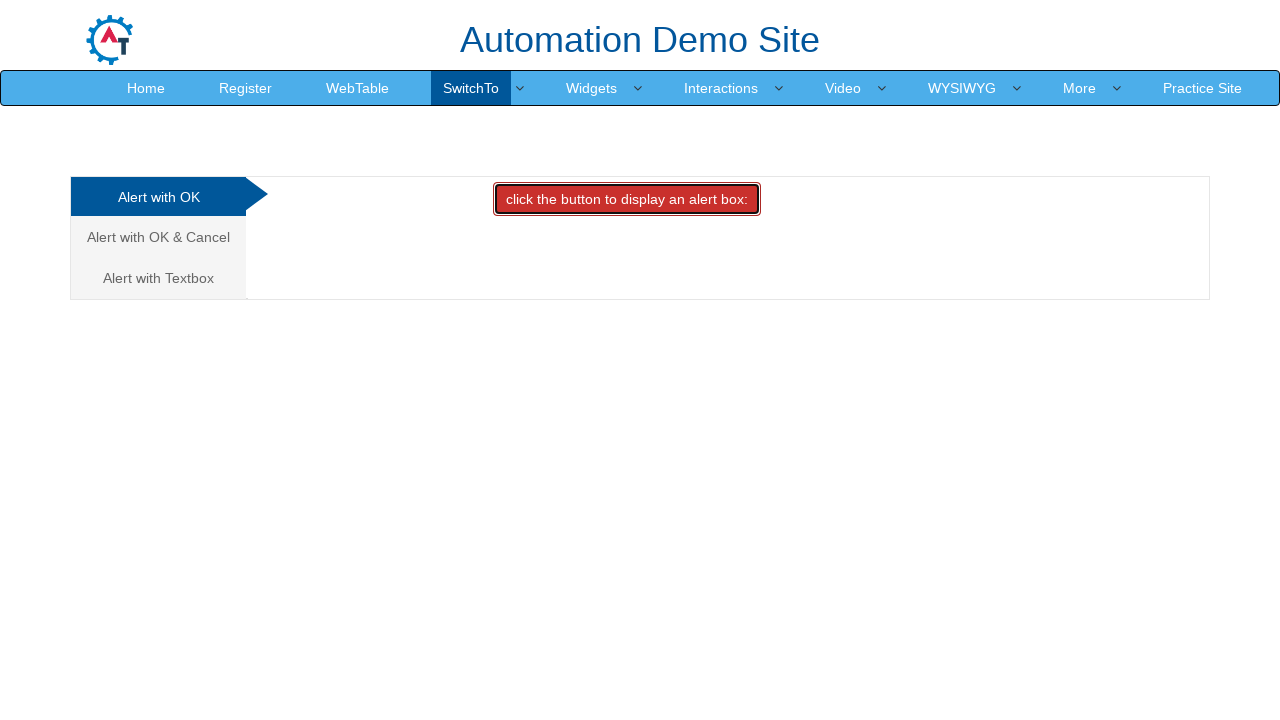